Tests adding a MacBook Air to the shopping cart by navigating through the Laptops category, selecting the product, adding it to cart, and verifying the cart contains the item with a displayed total price.

Starting URL: https://www.demoblaze.com/

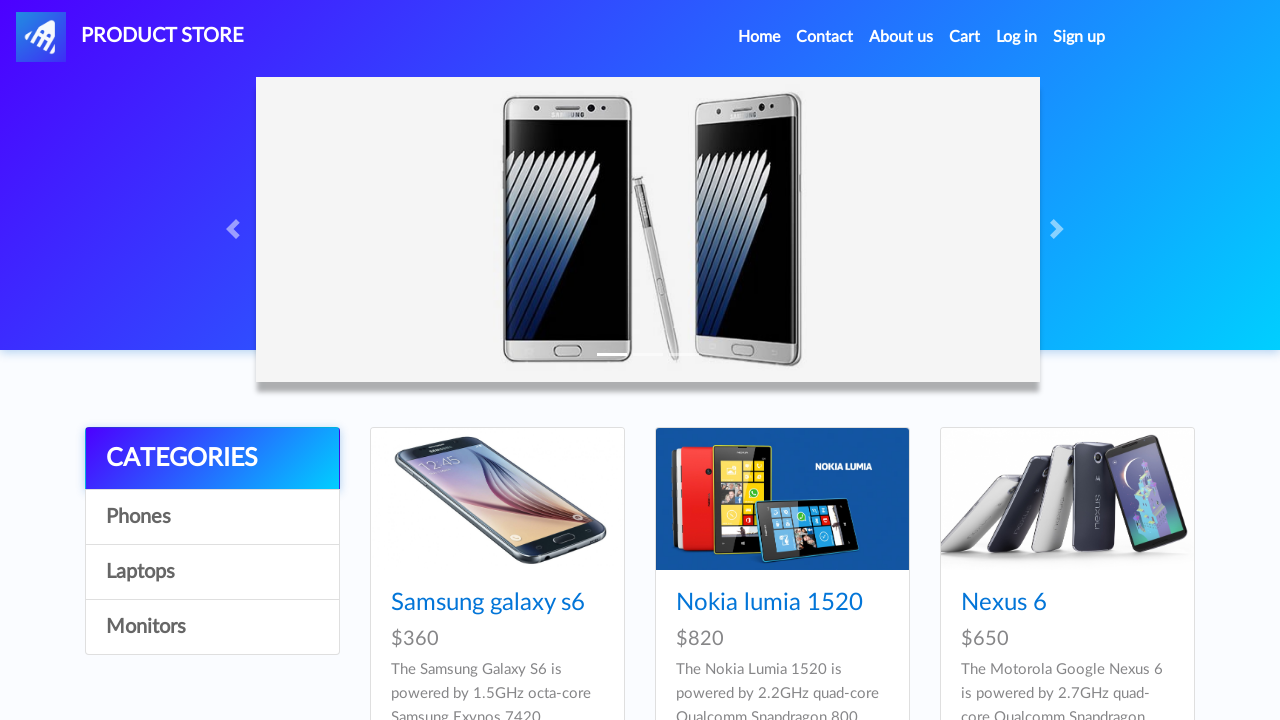

Clicked on Laptops category at (212, 572) on text=Laptops
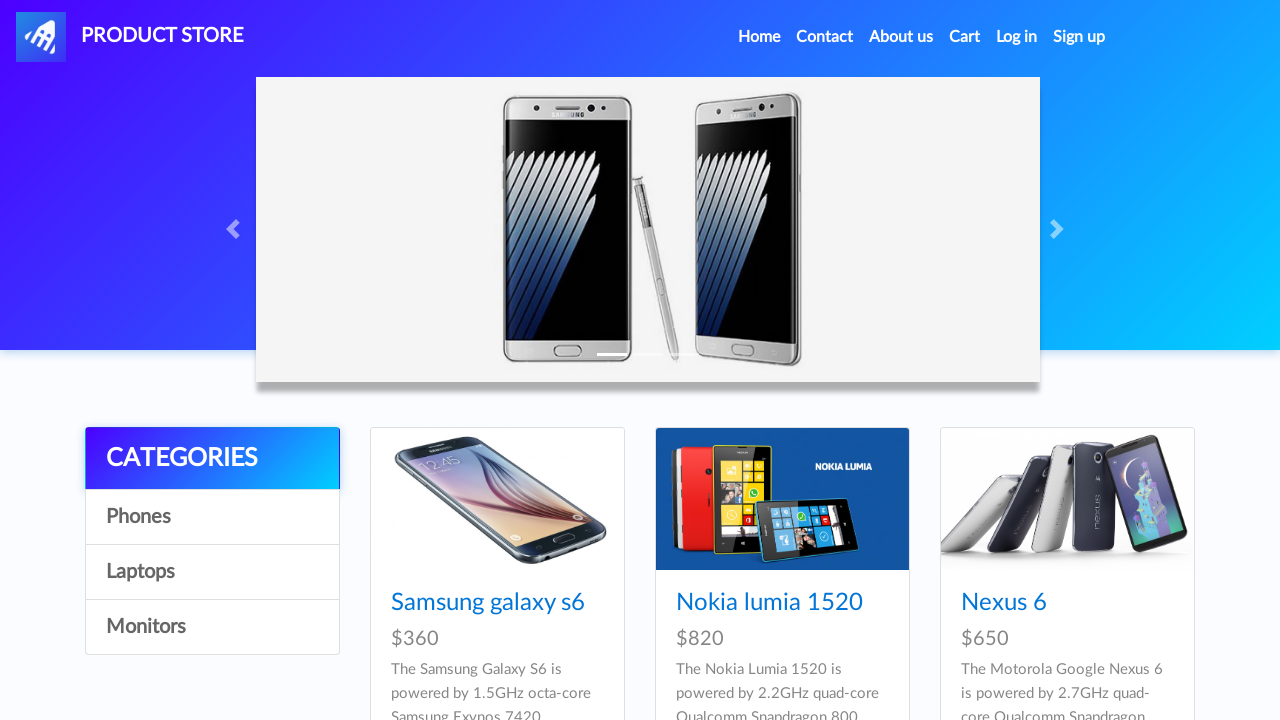

Waited for Laptops page to load
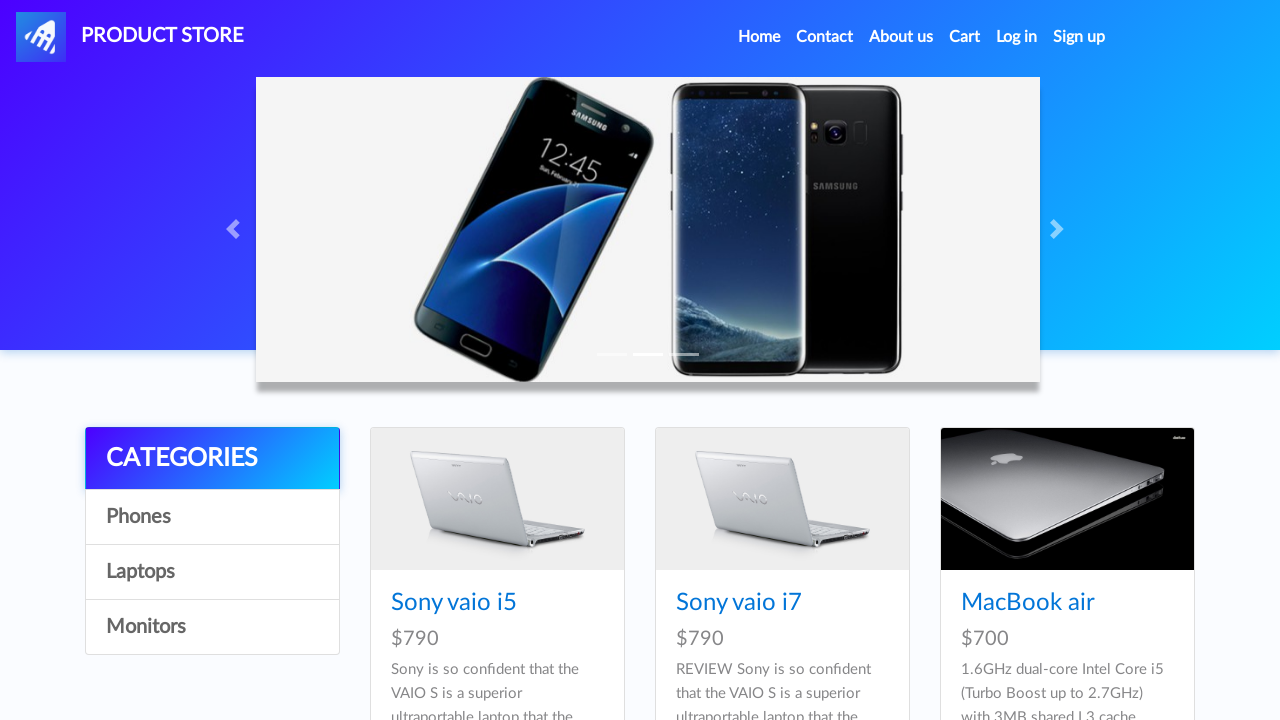

Clicked on MacBook Air product at (1028, 603) on text=MacBook air
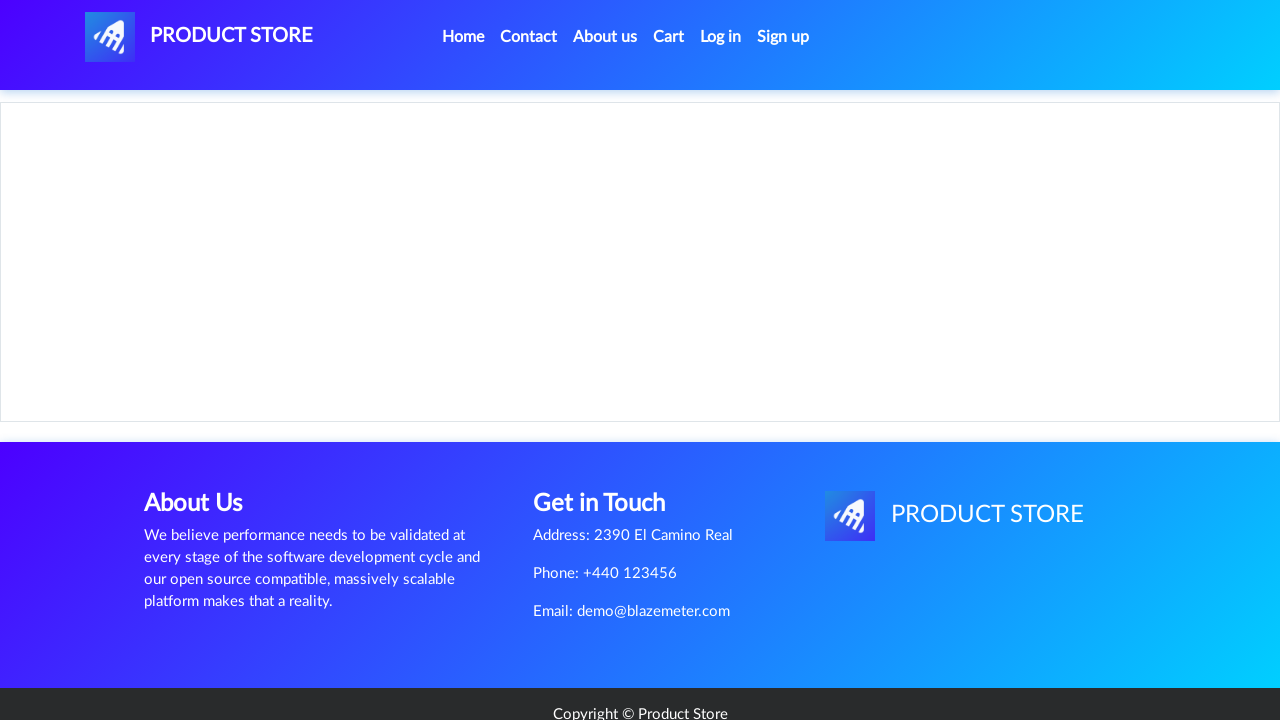

Add to cart button appeared
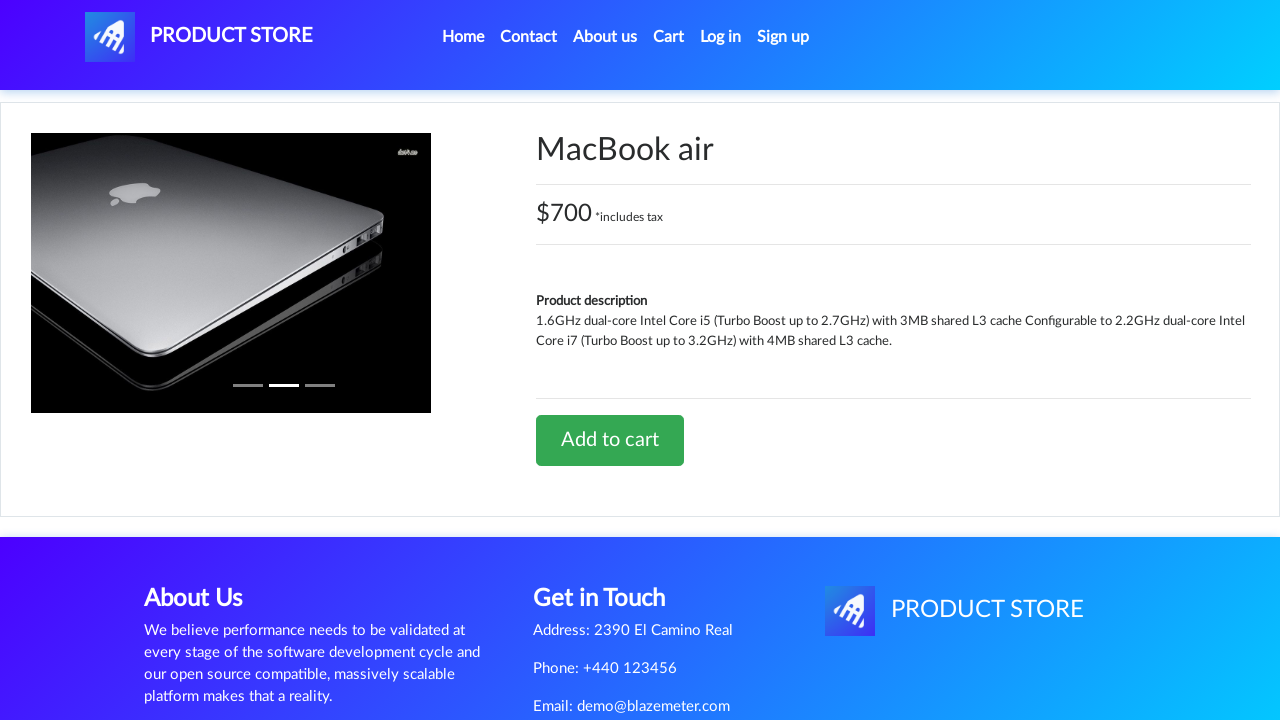

Clicked Add to cart button at (610, 440) on text=Add to cart
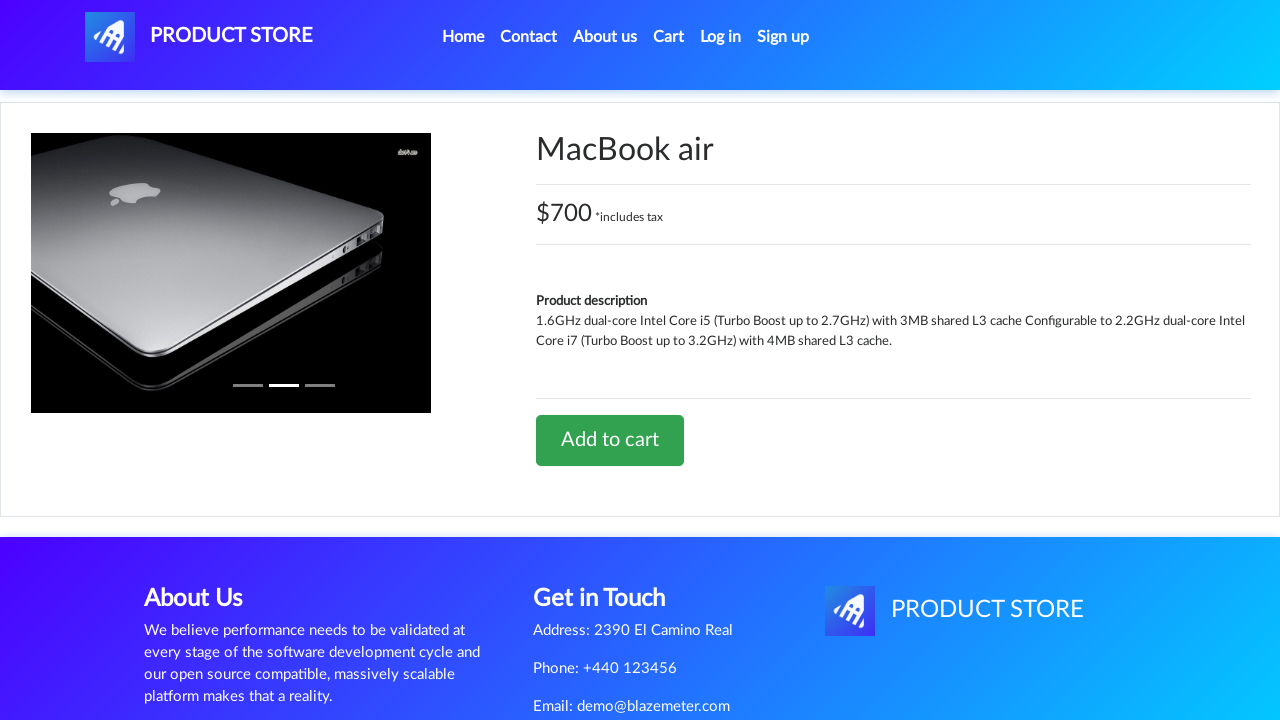

Waited for item to be added to cart
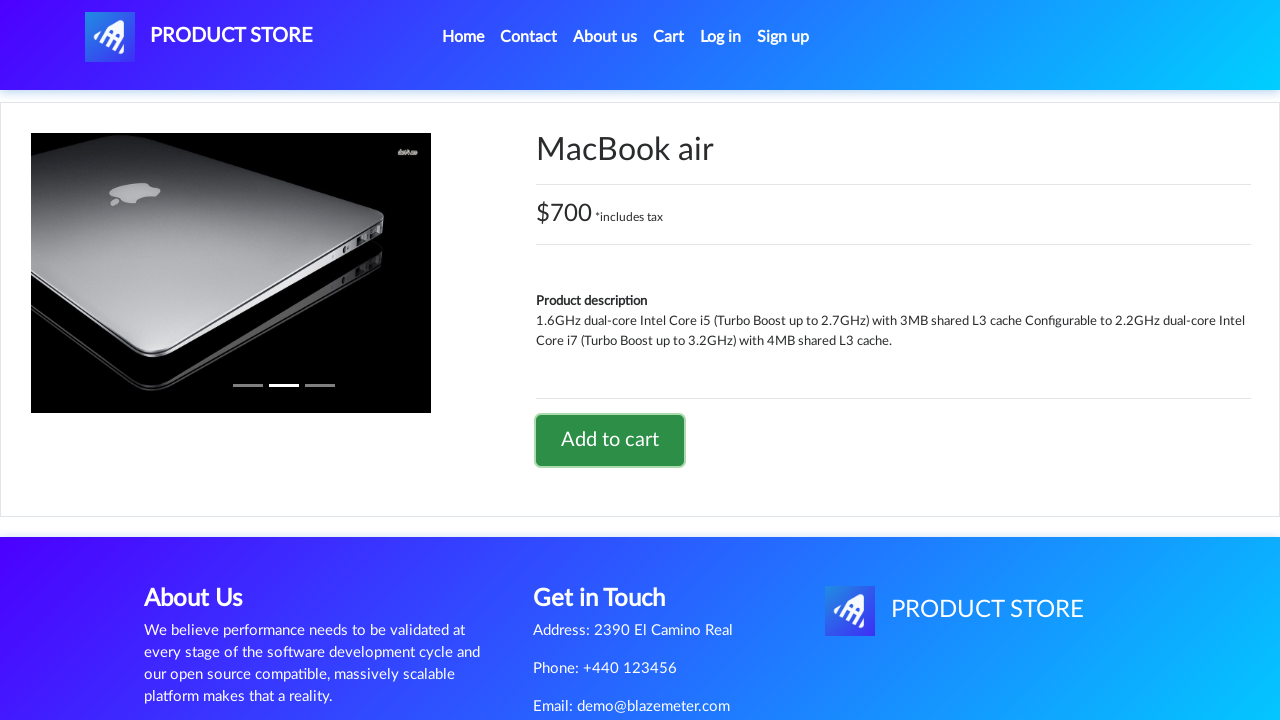

Clicked on cart icon at (669, 37) on #cartur
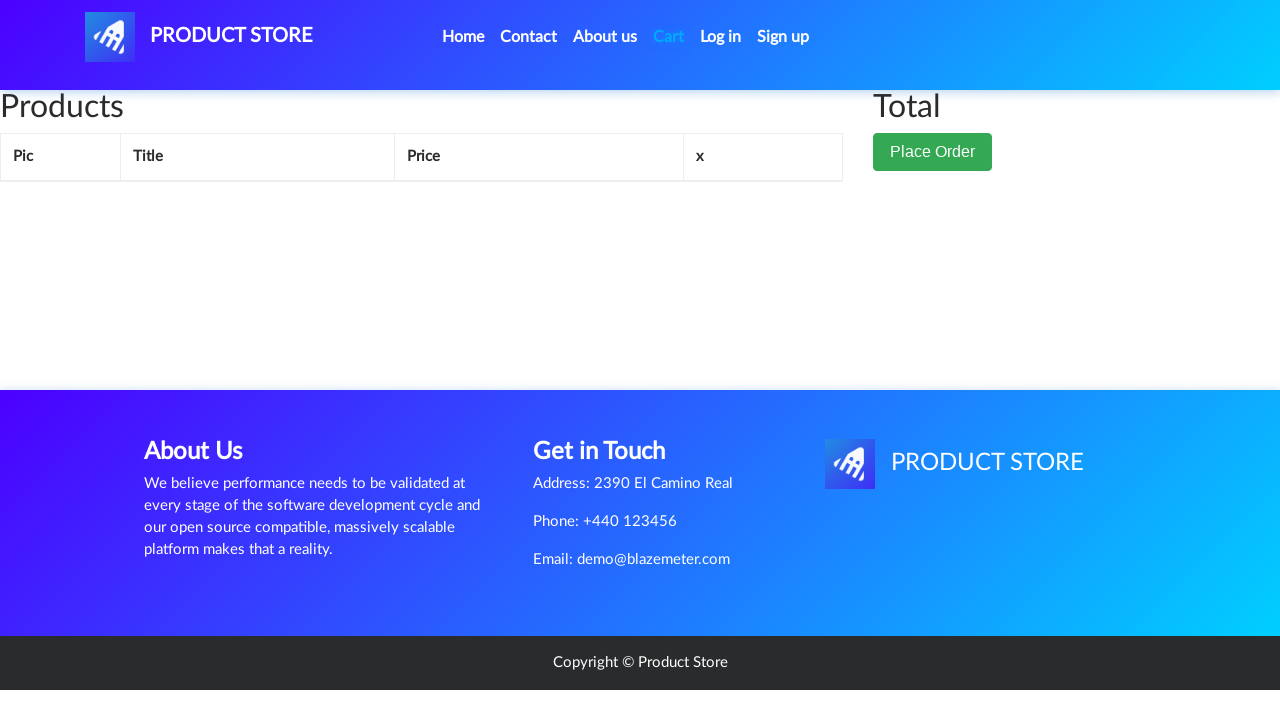

Waited for cart page to load
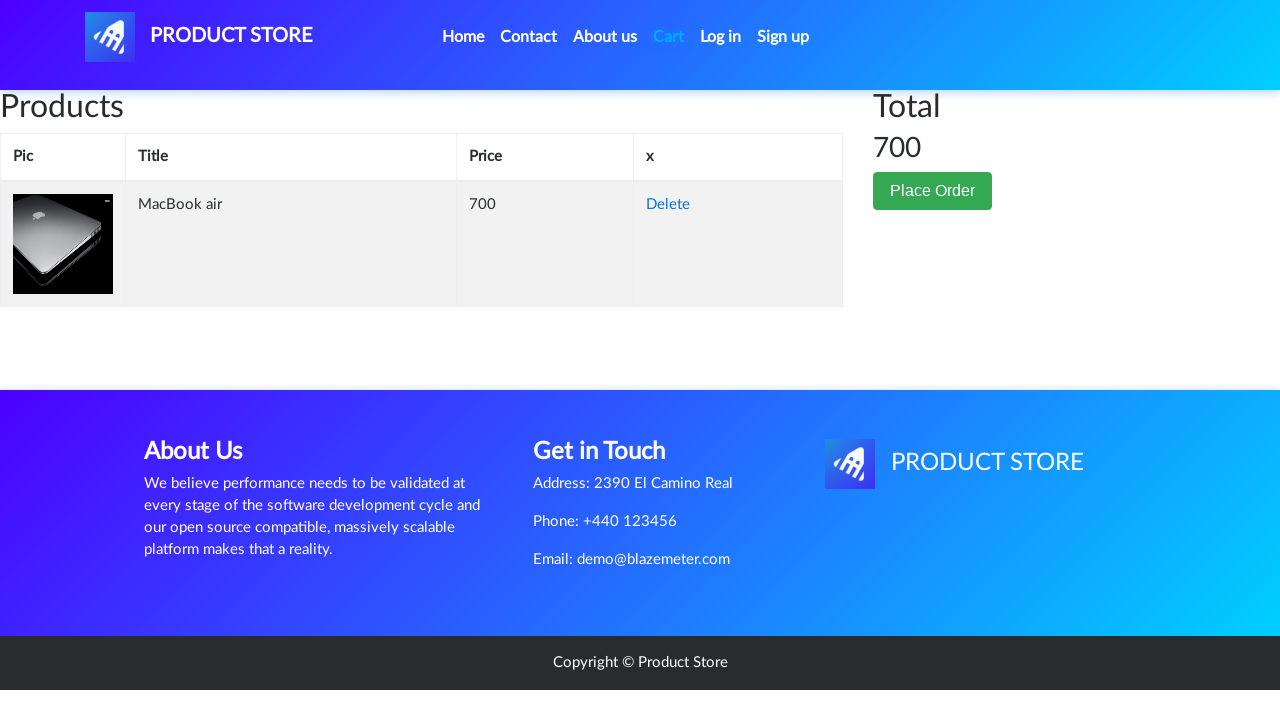

Cart table appeared with items
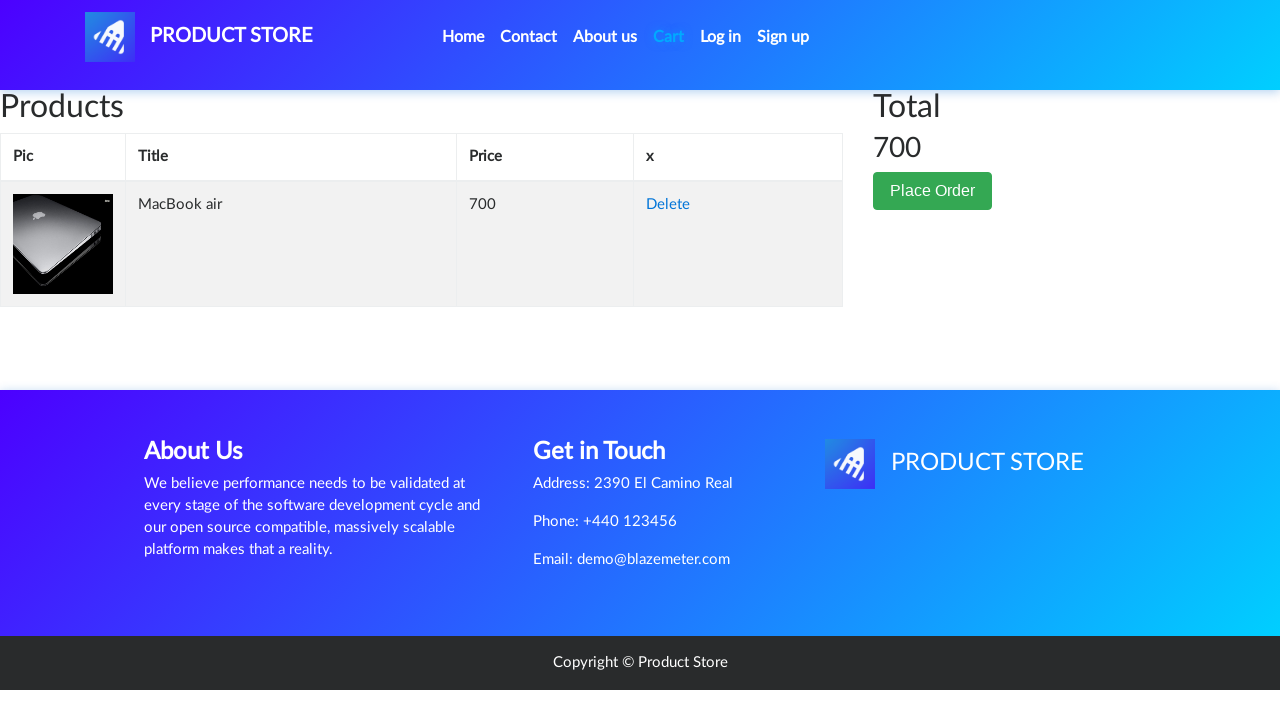

Counted 1 item(s) in cart
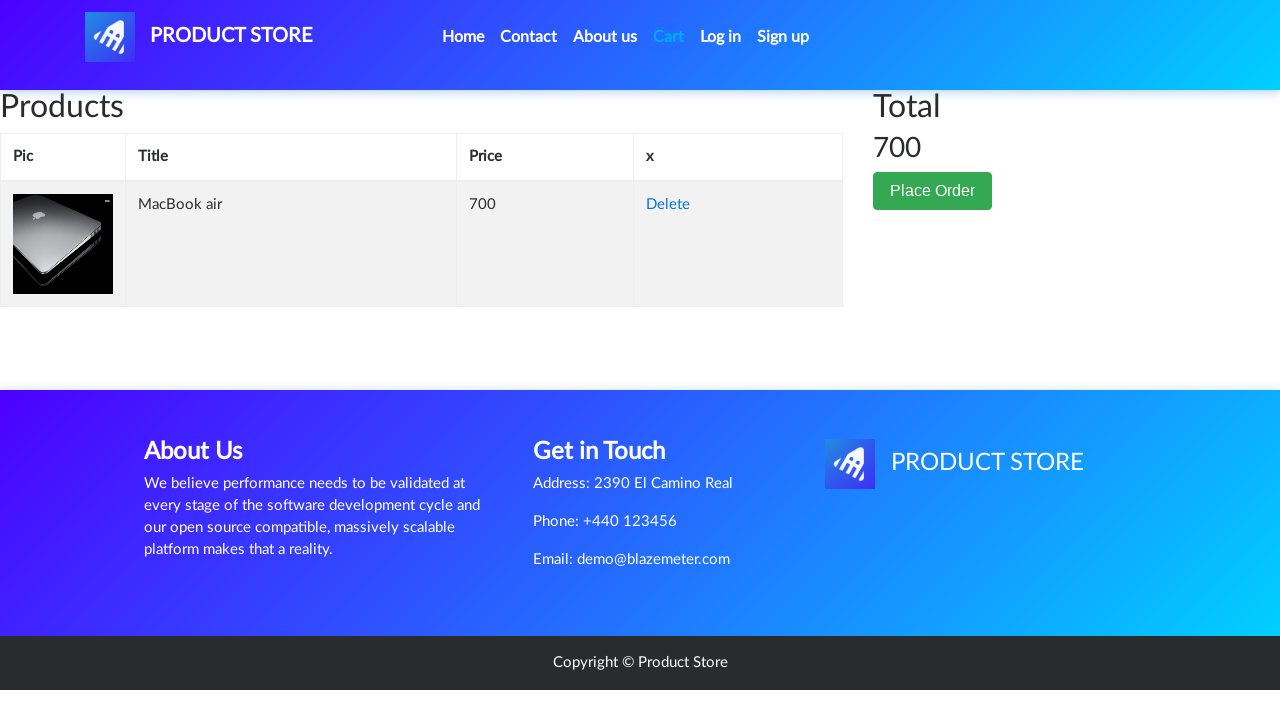

Verified cart contains at least one product
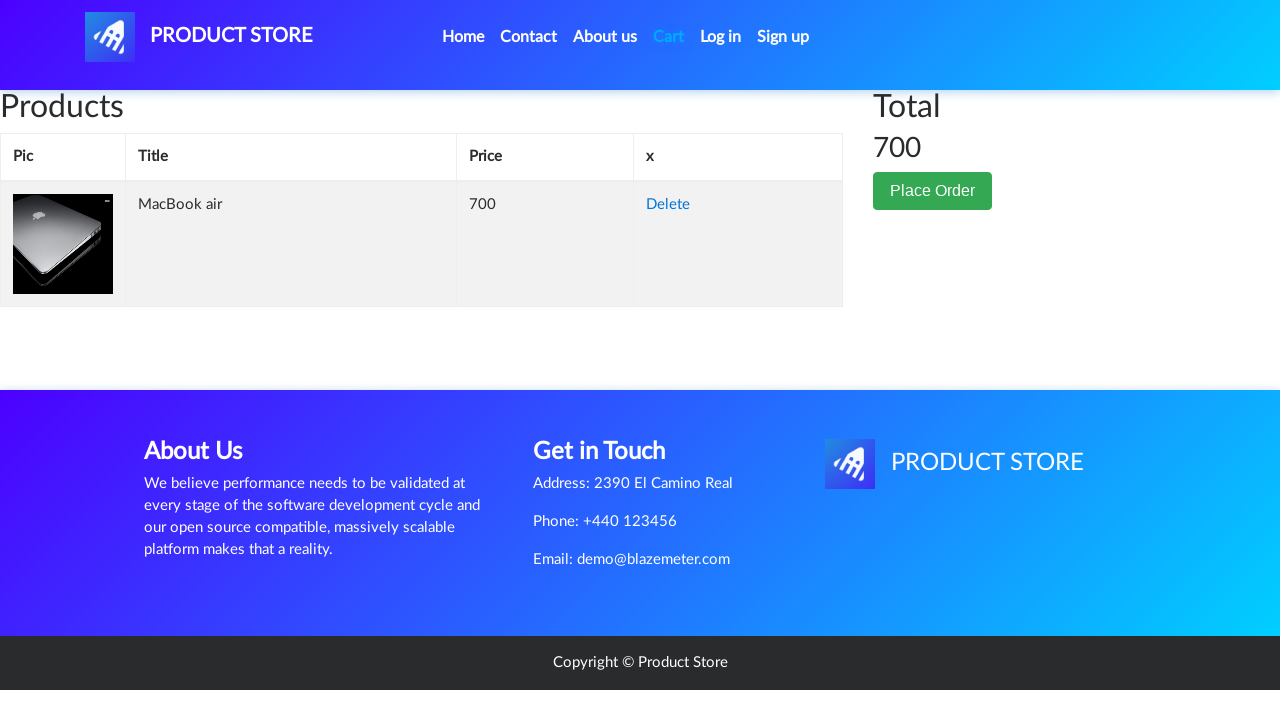

Retrieved total price: 700
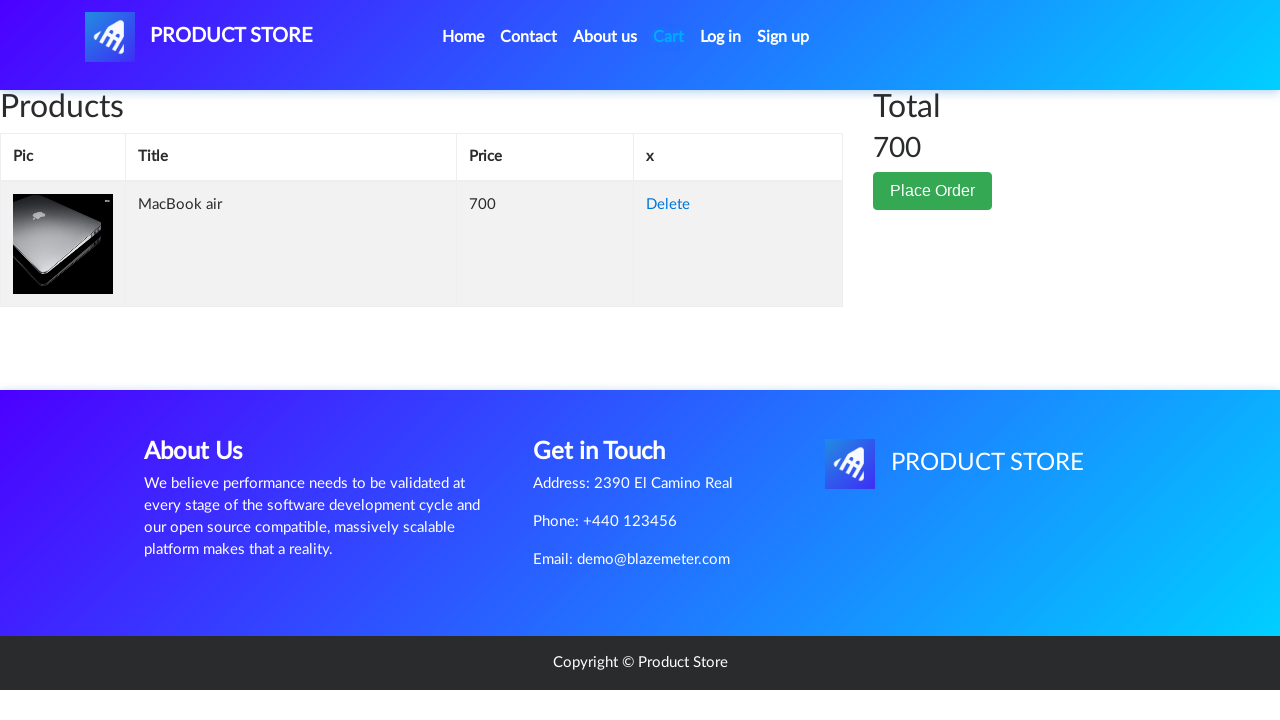

Verified total price is displayed
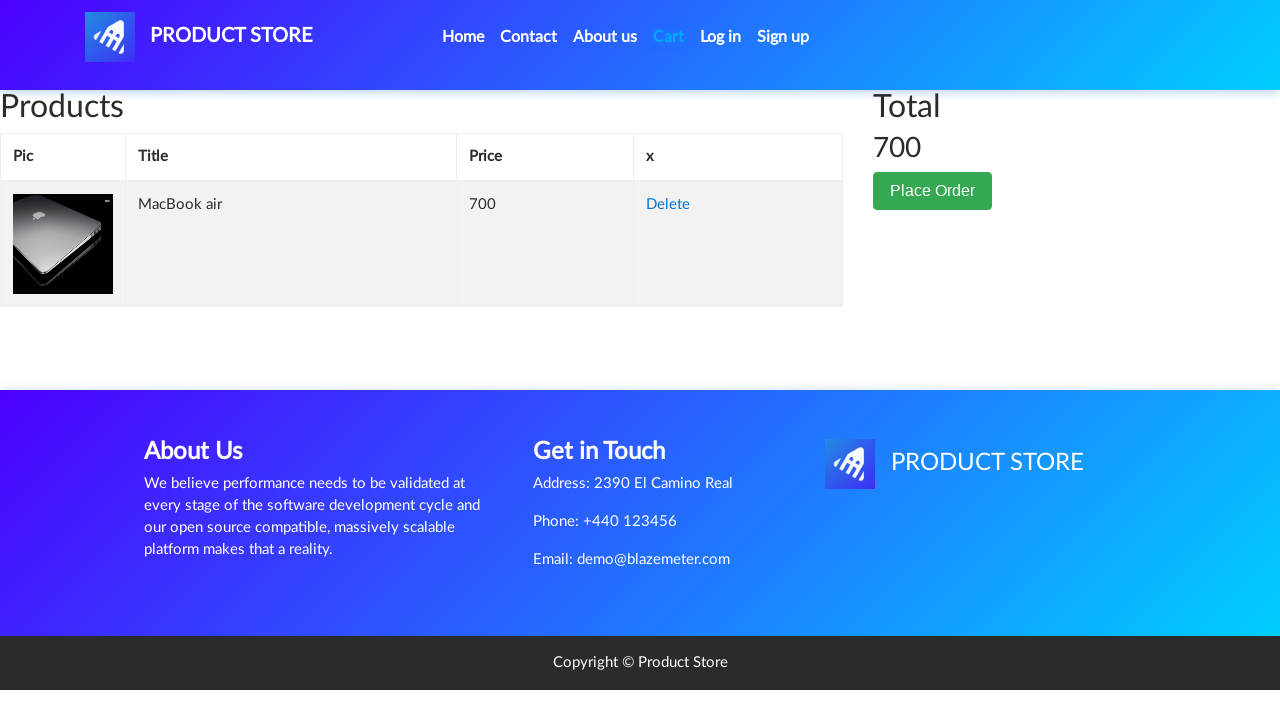

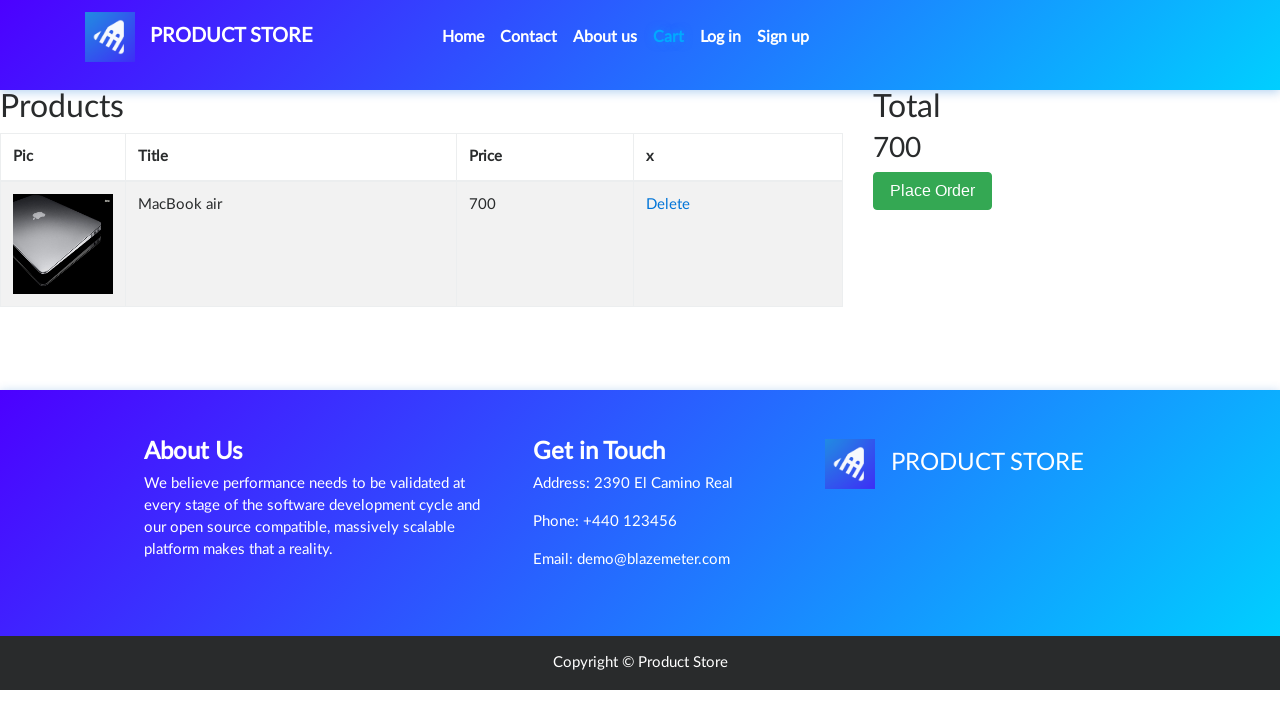